Tests clicking on a dynamically growing button and verifies that the event is triggered successfully

Starting URL: https://testpages.herokuapp.com/styled/challenges/growing-clickable.html

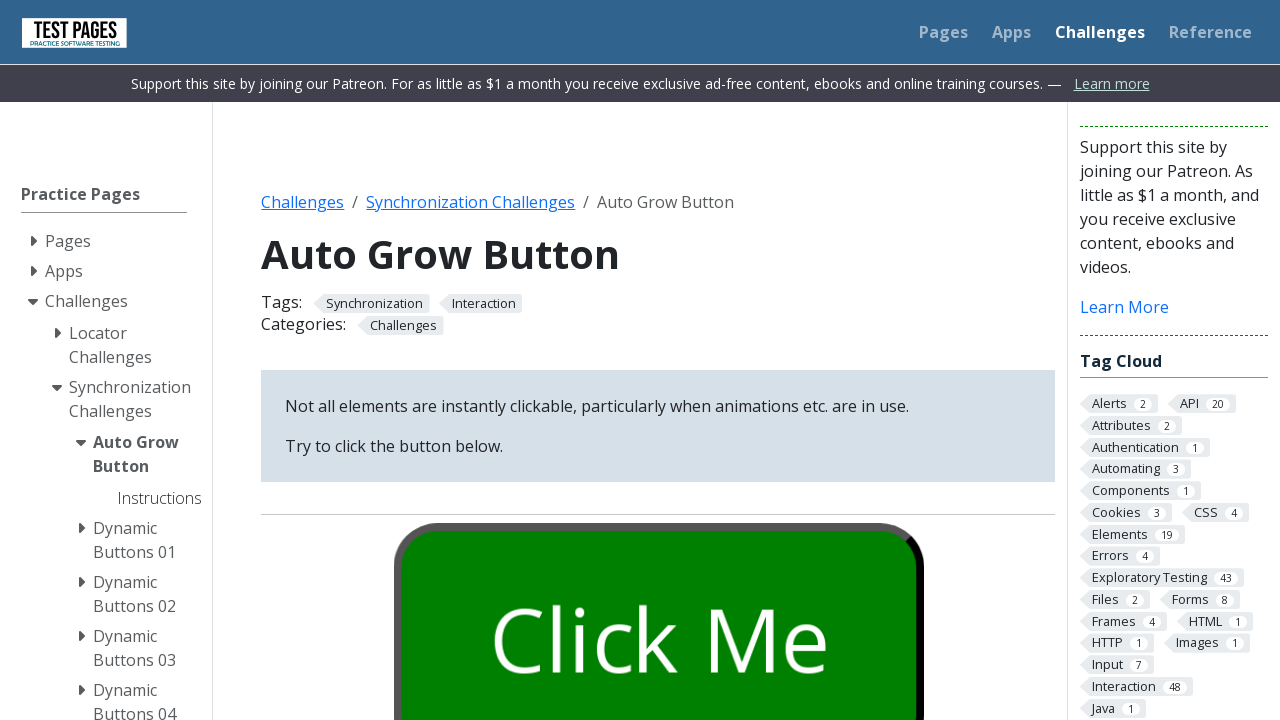

Waited 4 seconds for the button to grow
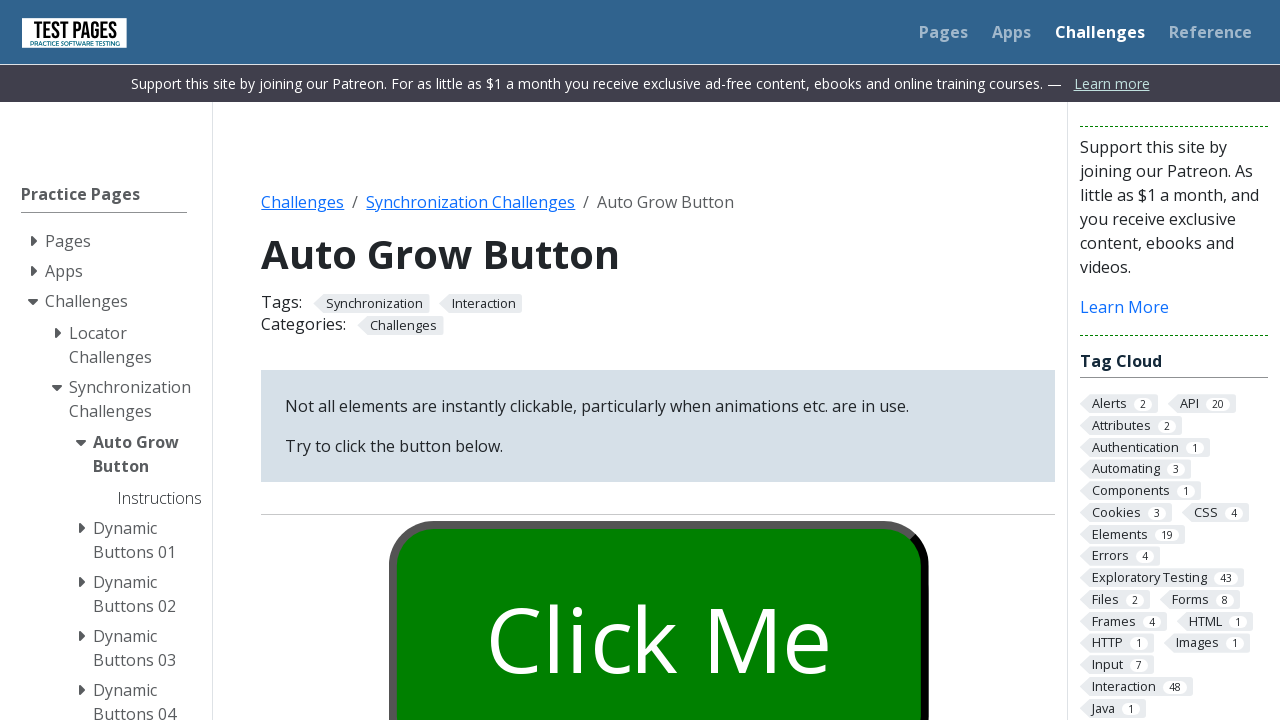

Clicked the dynamically growing button at (658, 600) on #growbutton
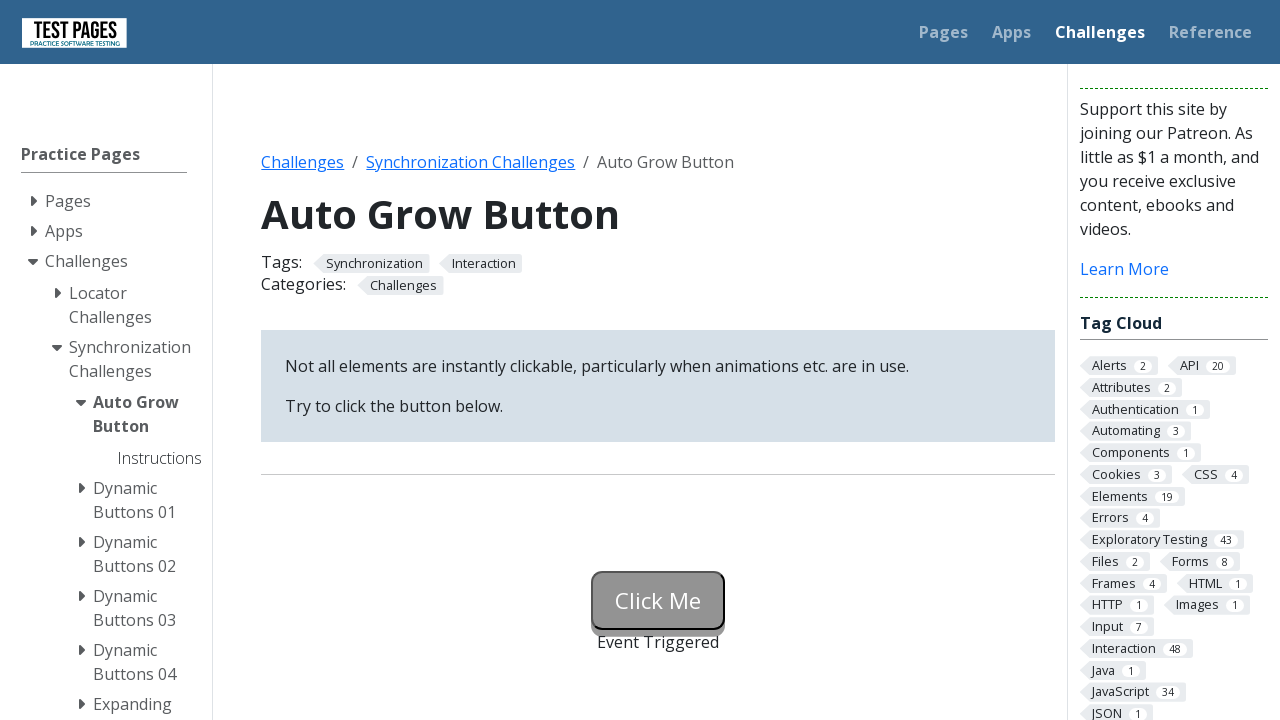

Verified that 'Event Triggered' message appears in status text
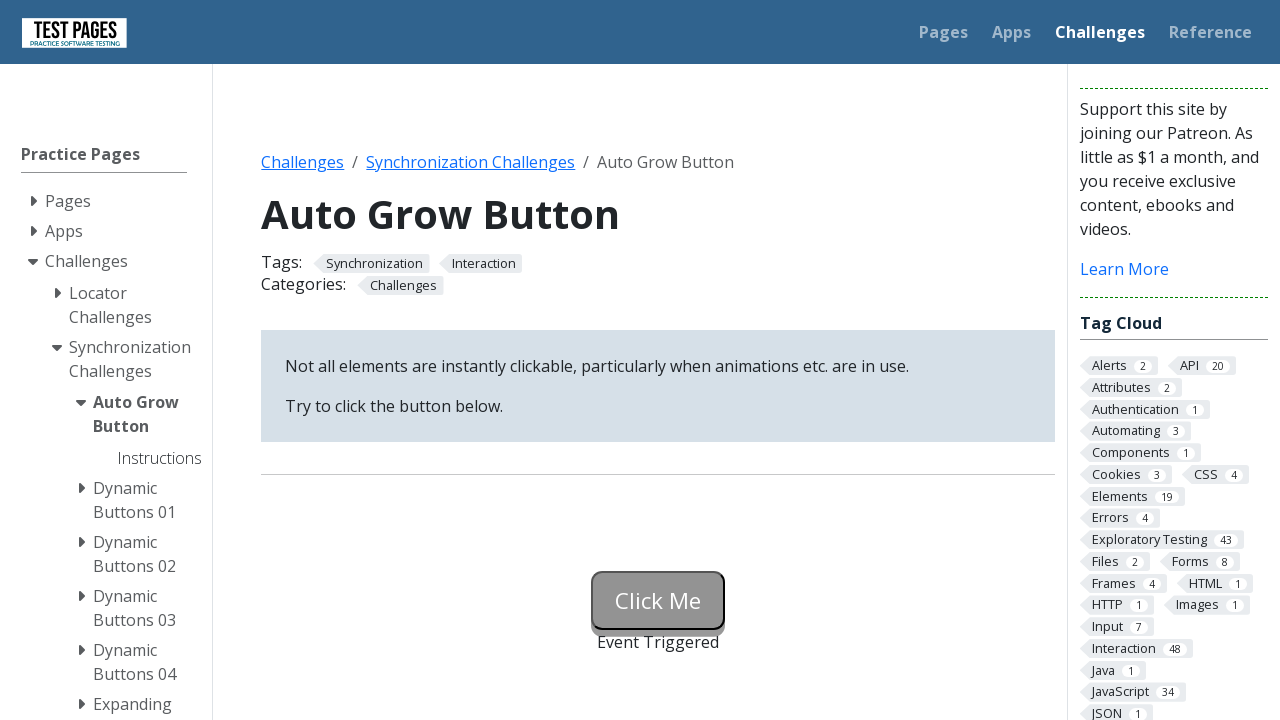

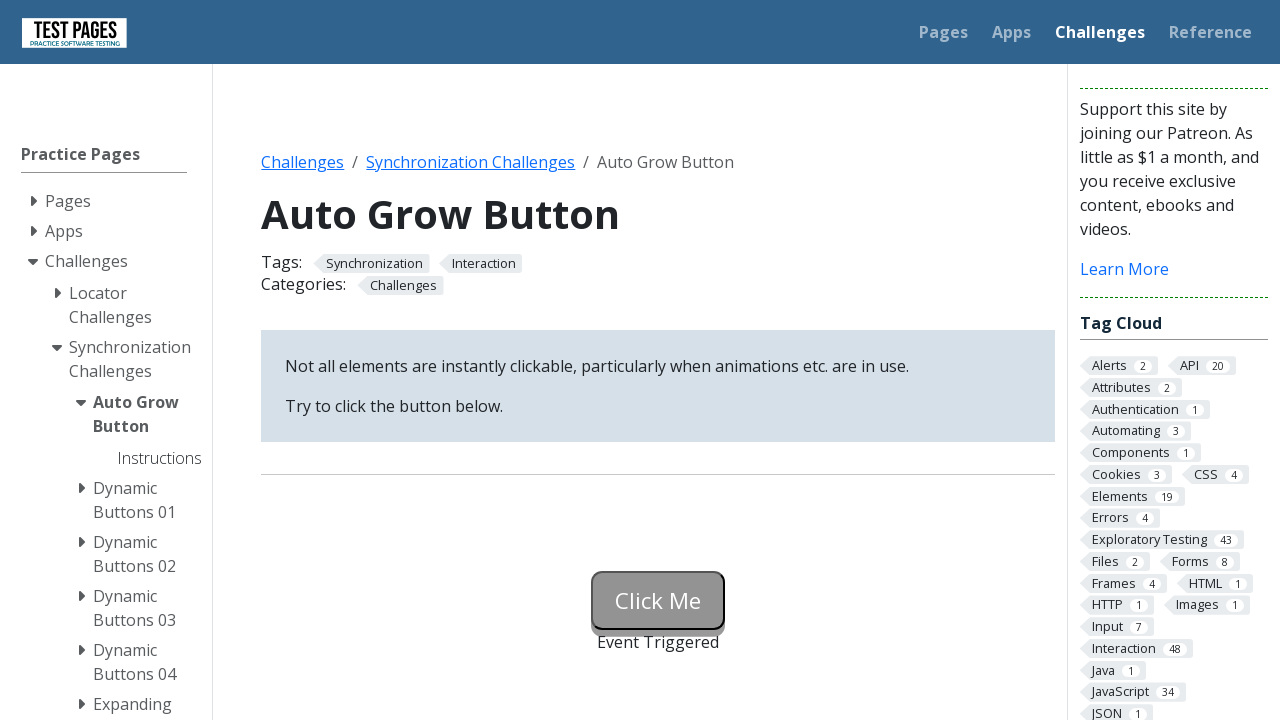